Tests the Personal demo button functionality on the microscope page

Starting URL: https://neuronpedia.org/gemma-scope#microscope

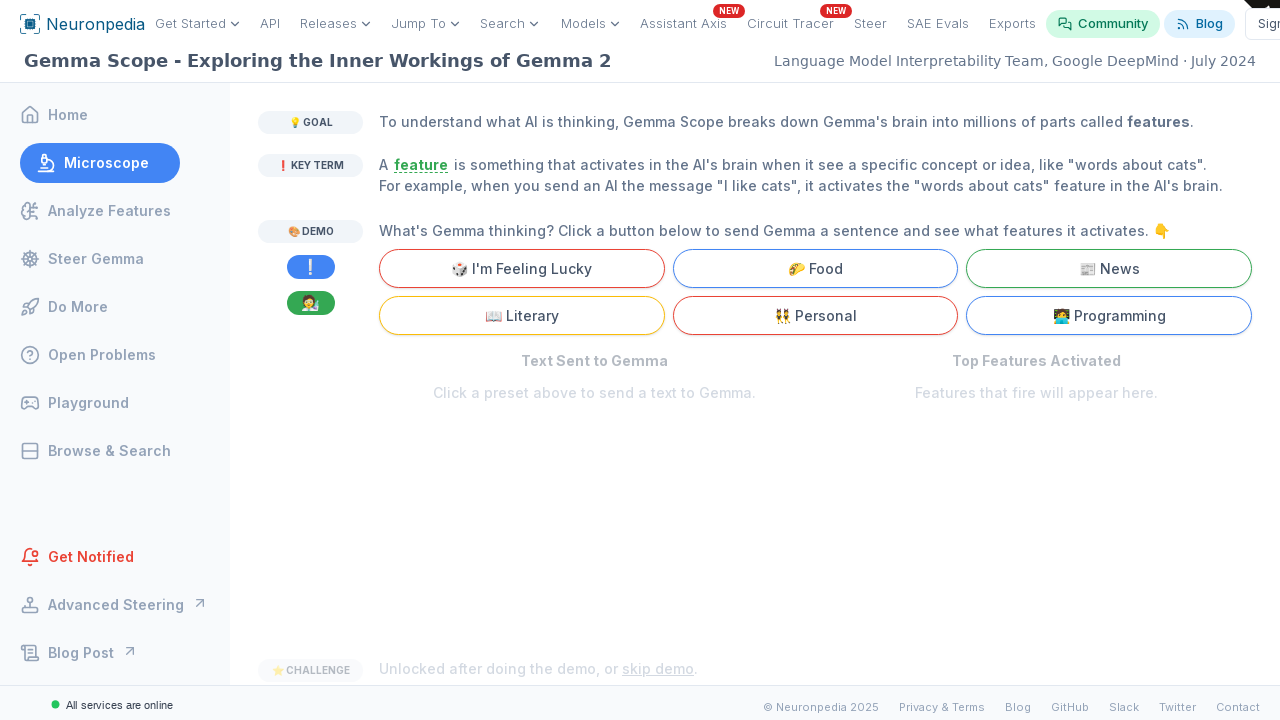

Clicked the Personal demo button on the microscope page at (815, 316) on internal:role=button[name="Personal"i]
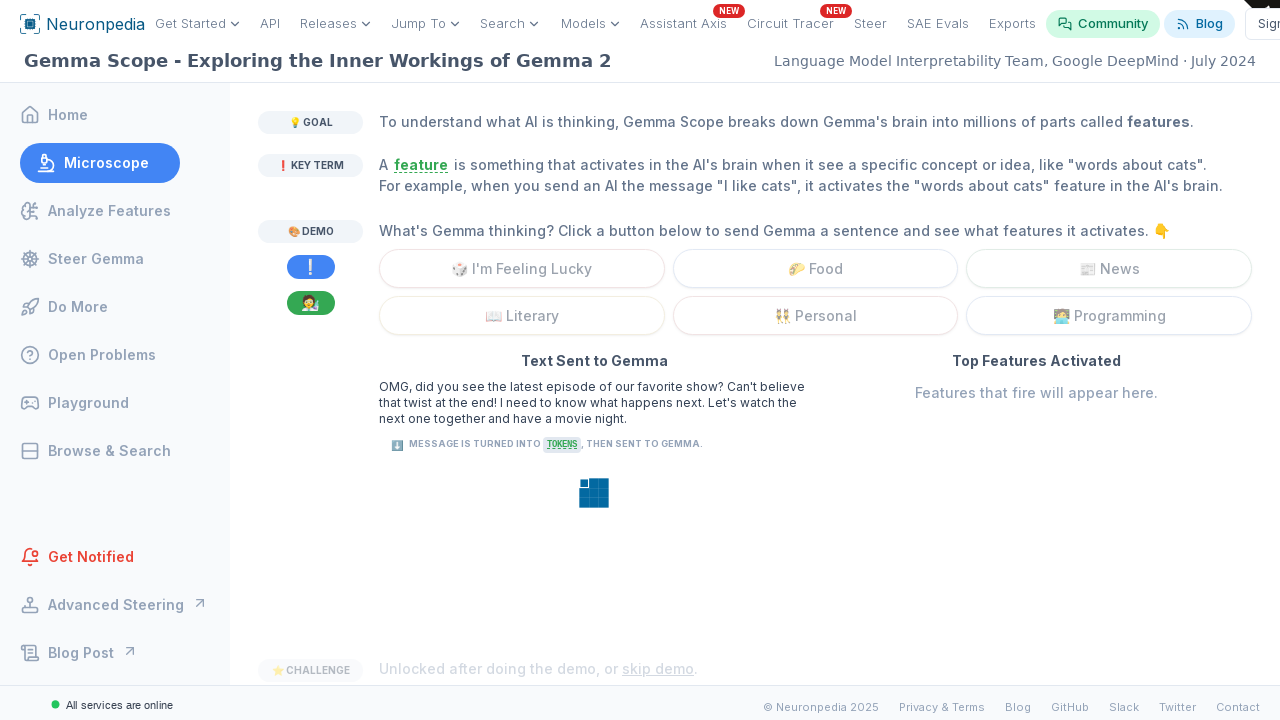

Waited for placeholder text to disappear, indicating Personal demo content loaded
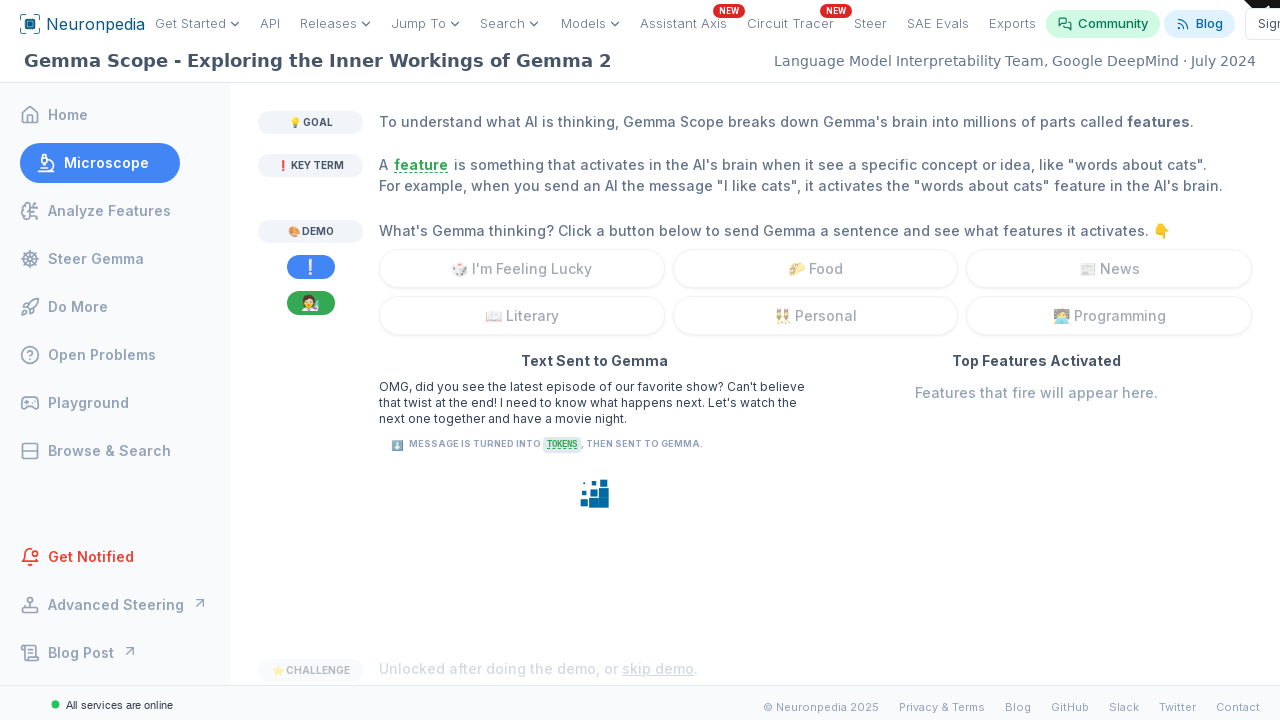

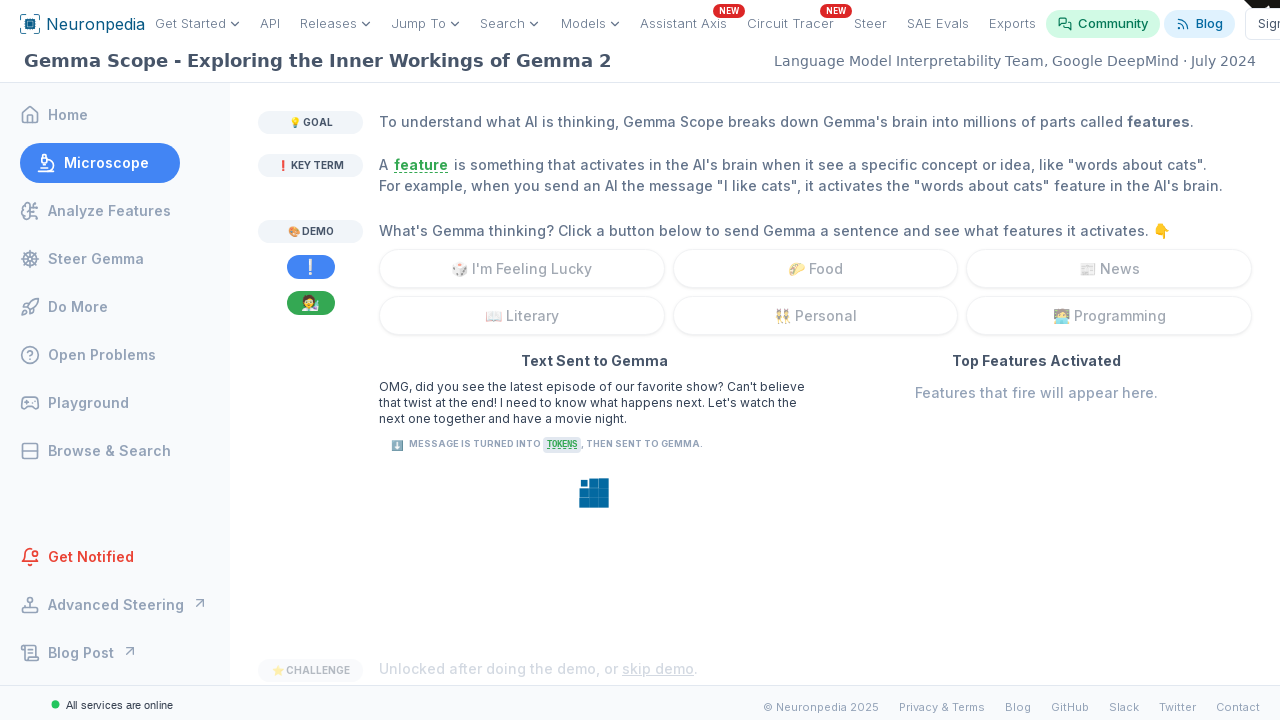